Tests adding a cookie and printing all cookies on CSDN website

Starting URL: https://www.csdn.net/

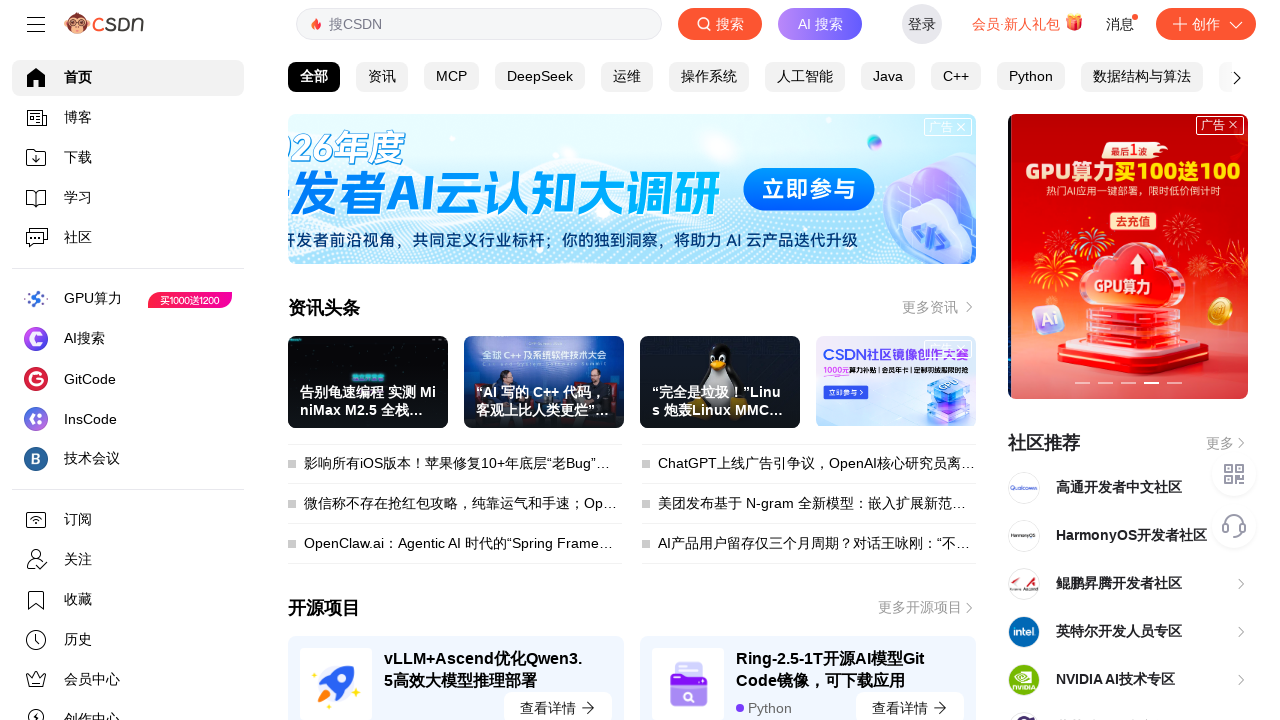

Added cookie with name 'key-aaa' and value 'value-aaaa' to CSDN domain
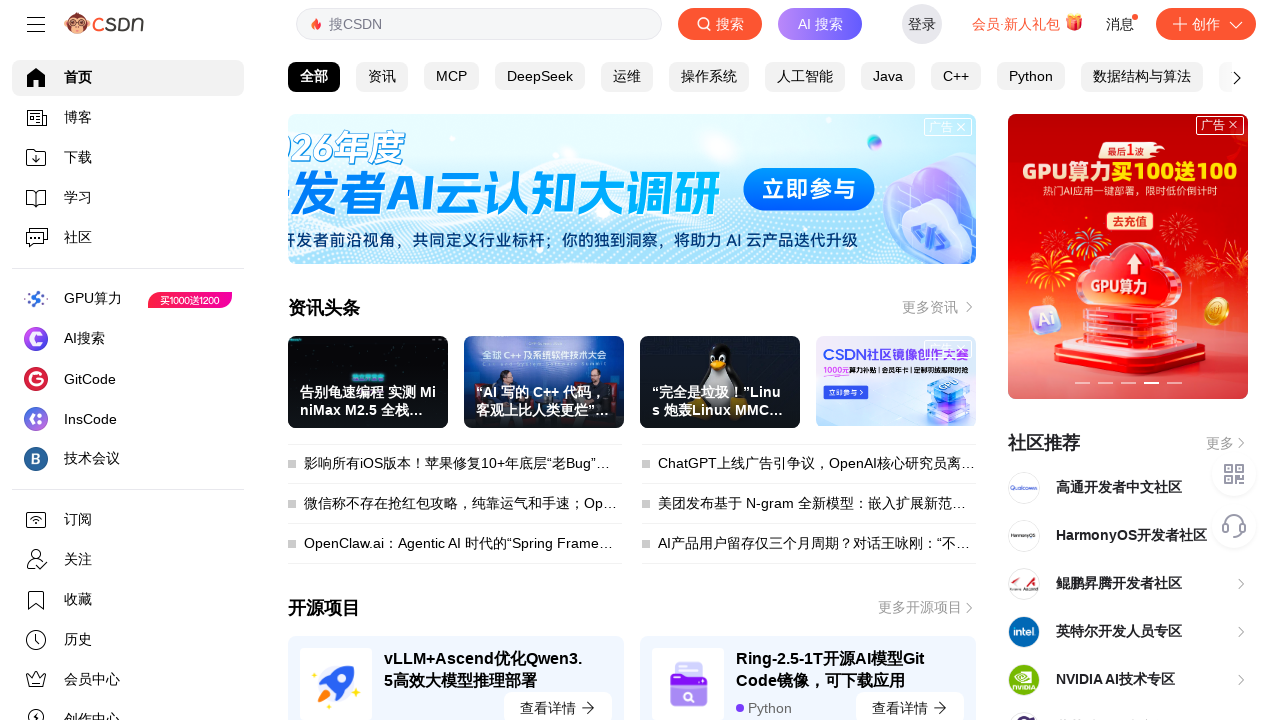

Retrieved all cookies from context
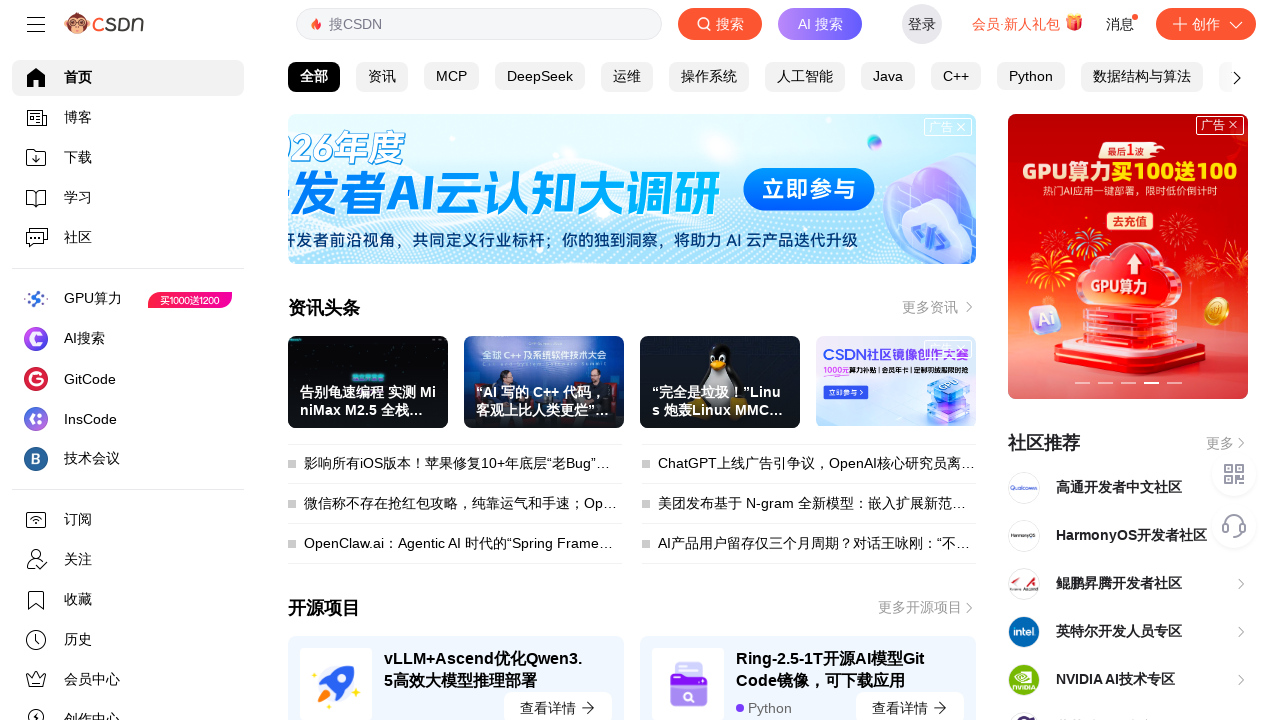

Printed cookie: uuid_tt_dd->10_3163710550-1771998584419-976546
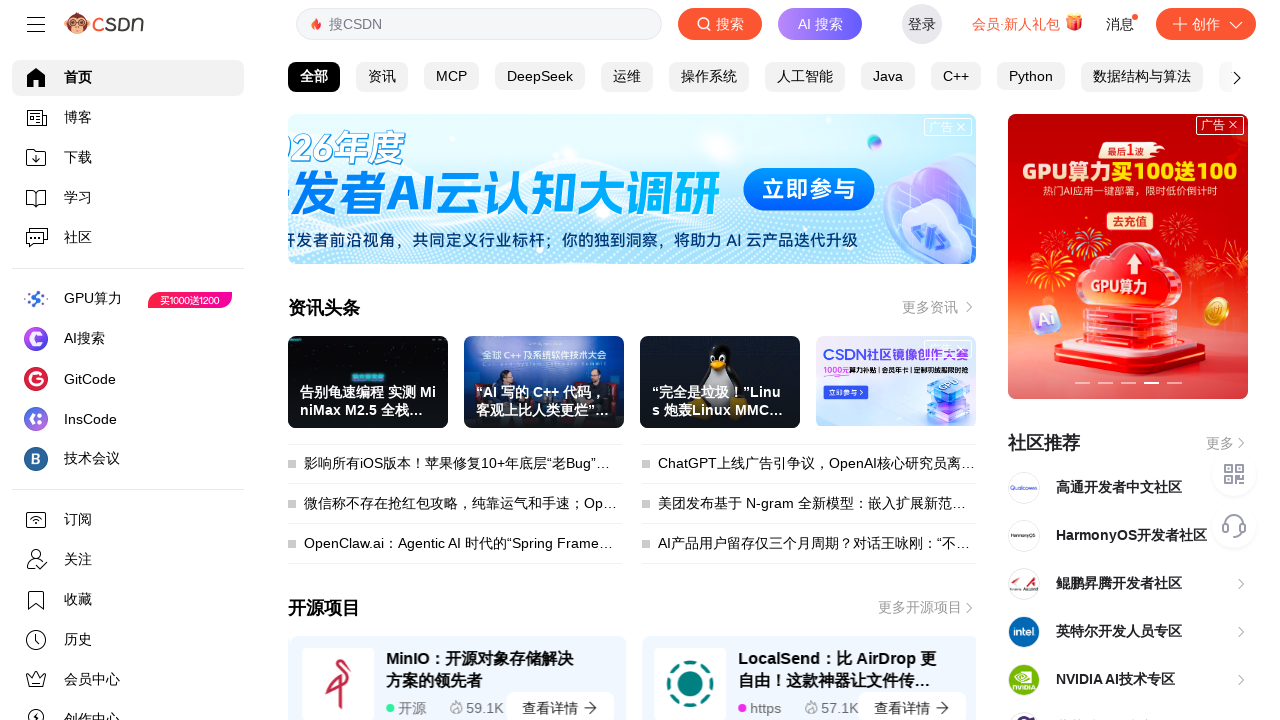

Printed cookie: dc_session_id->10_1771998584419.494523
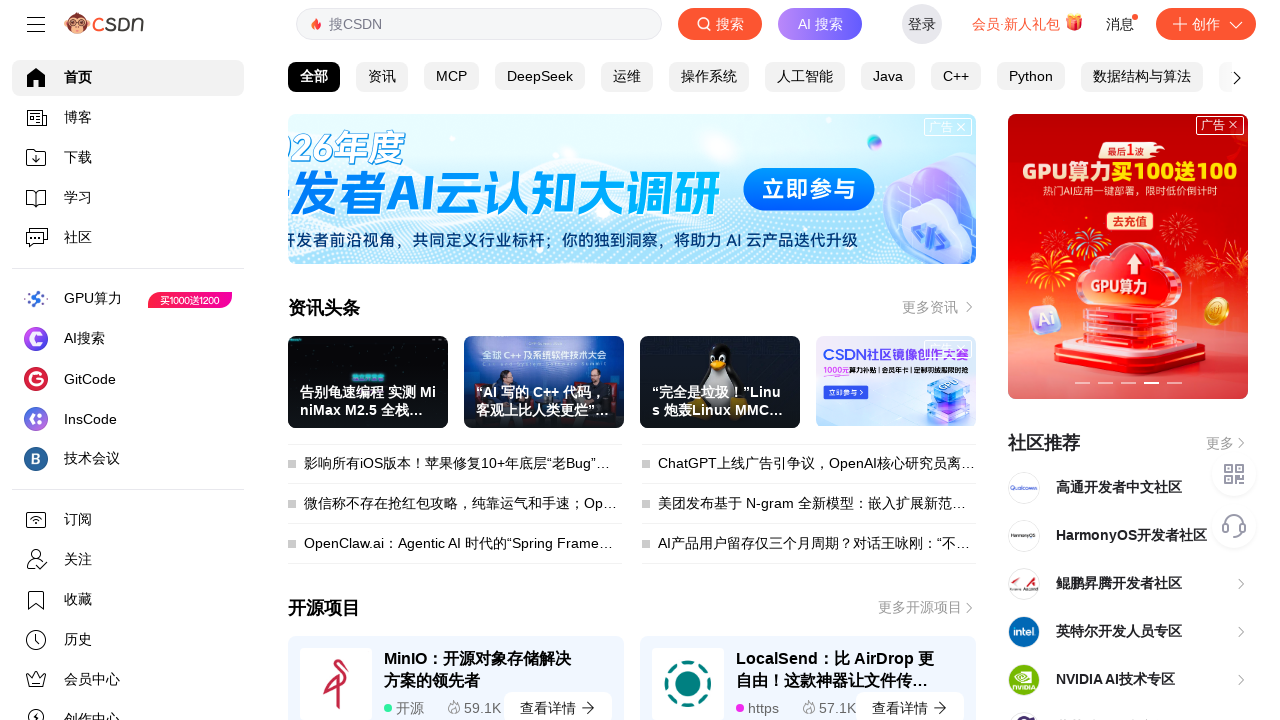

Printed cookie: csrfToken->Lj1jLbPrqP51jx7yz067M9Hc
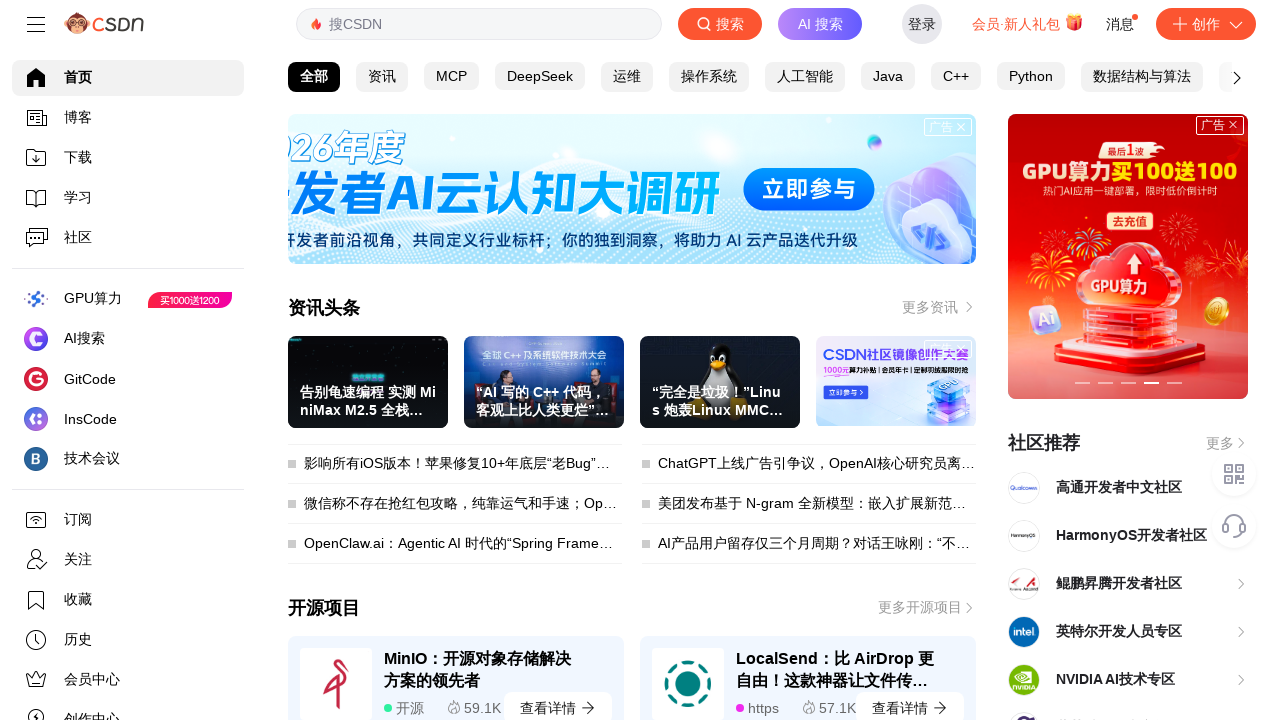

Printed cookie: c_pref->default
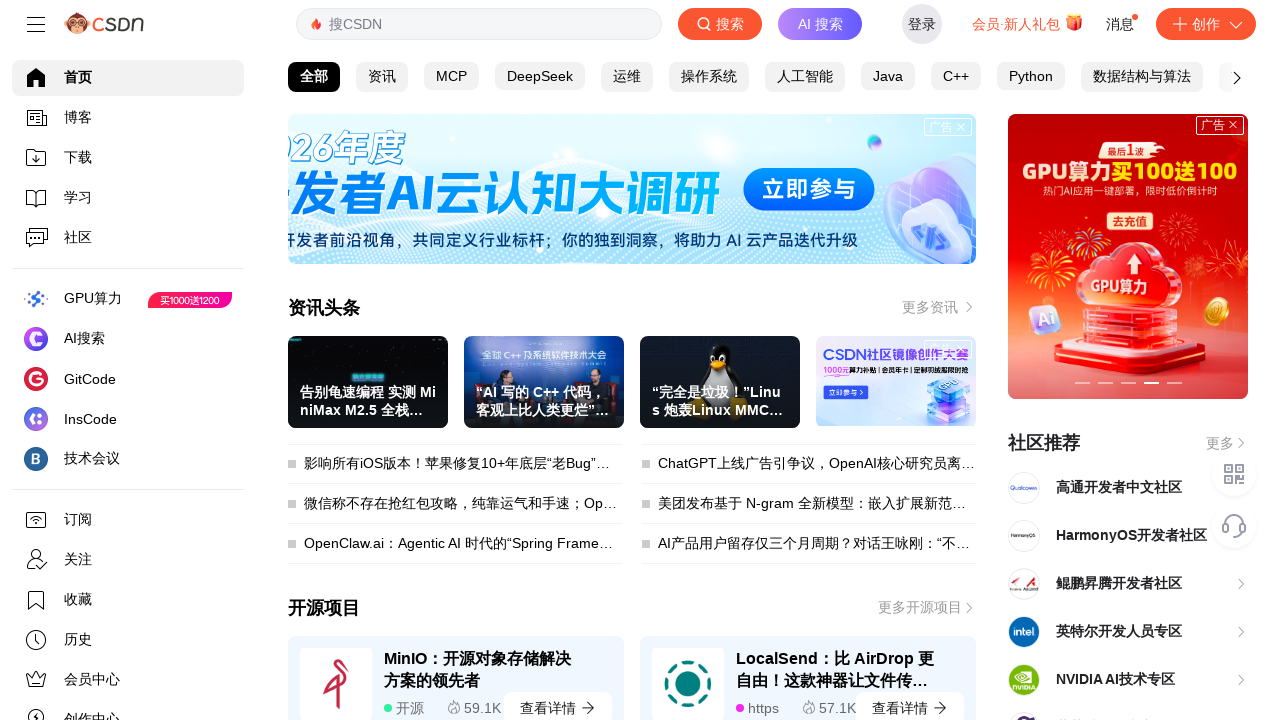

Printed cookie: c_ref->default
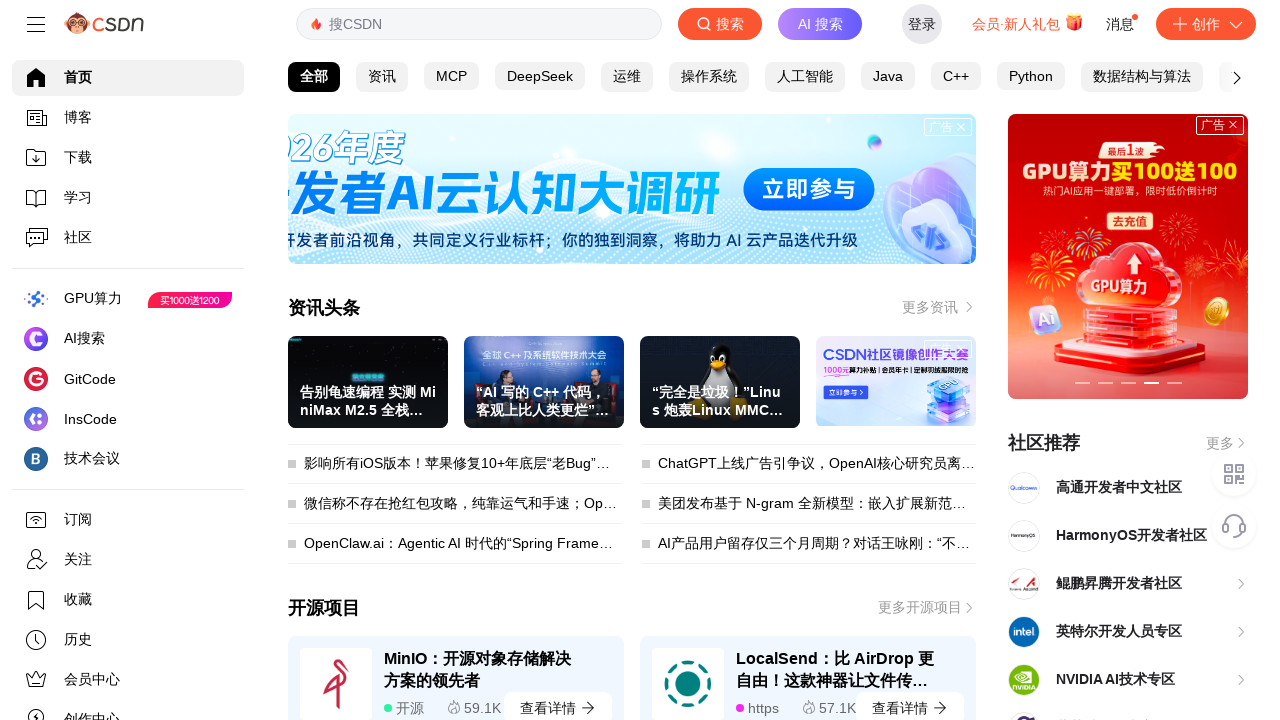

Printed cookie: fid->20_32578757325-1771998585829-053916
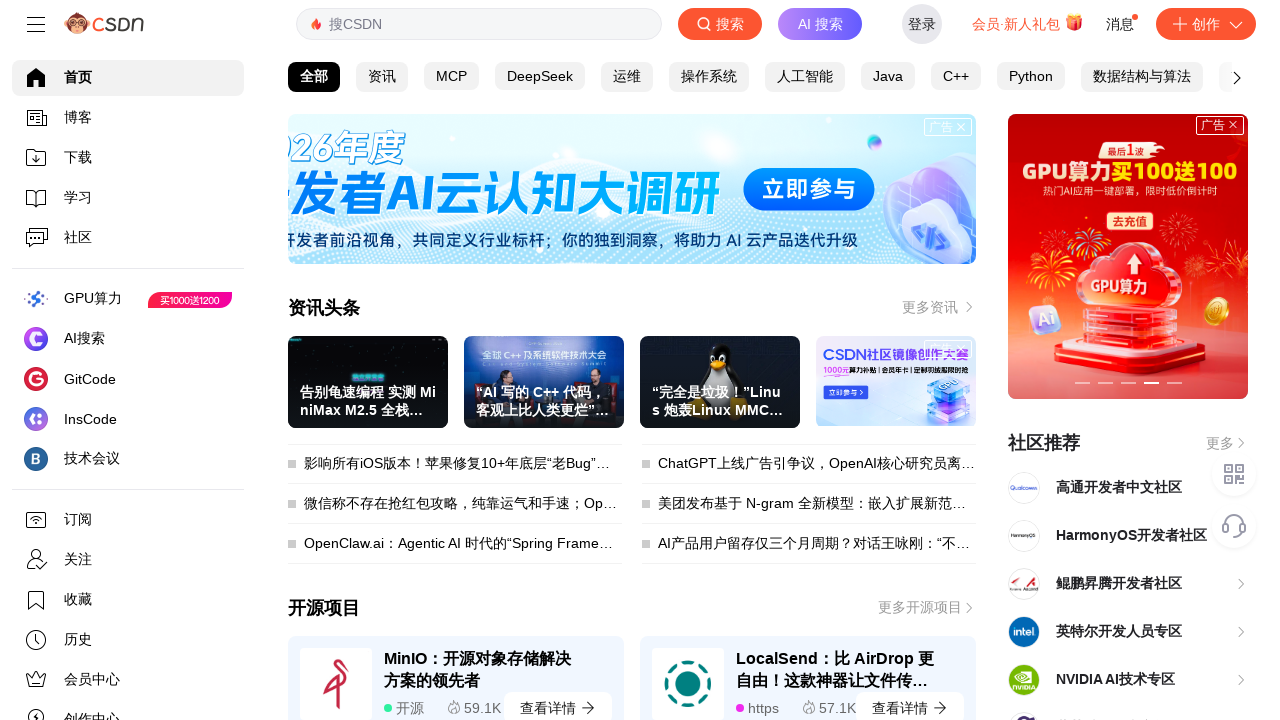

Printed cookie: c_first_ref->default
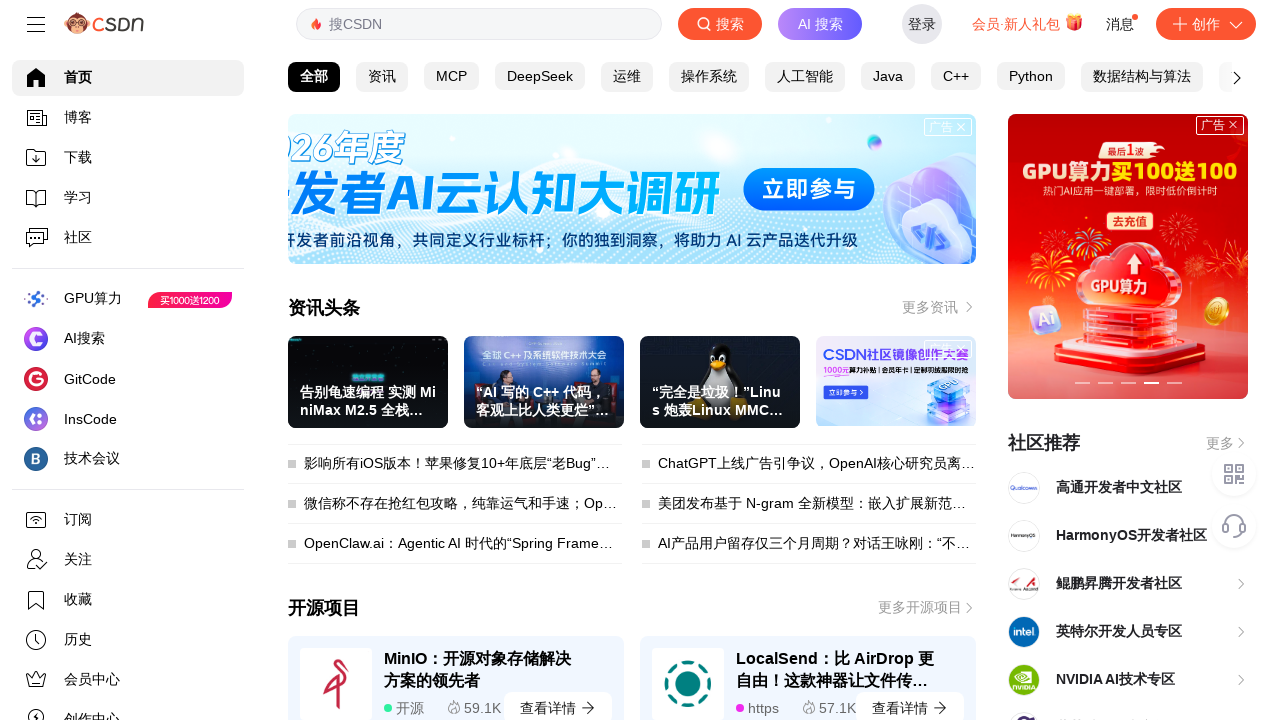

Printed cookie: c_first_page->https%3A//www.csdn.net/
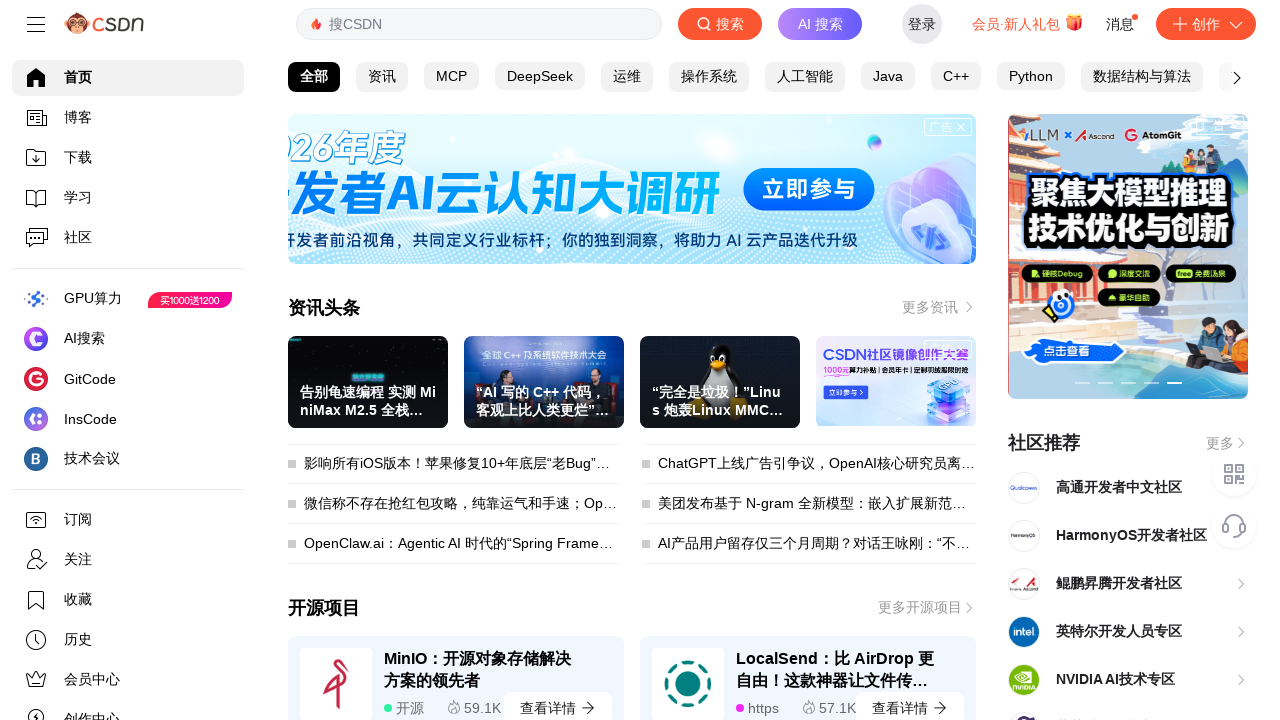

Printed cookie: c_dsid->11_1771998585829.171414
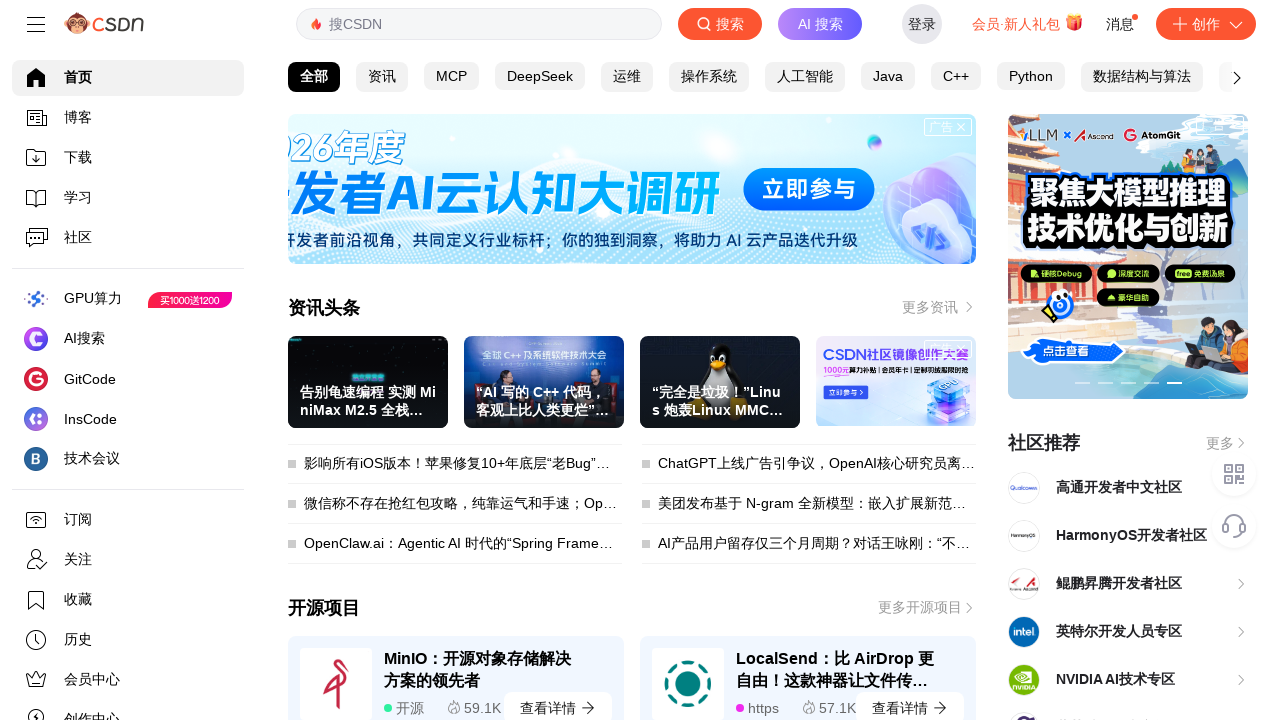

Printed cookie: c_segment->2
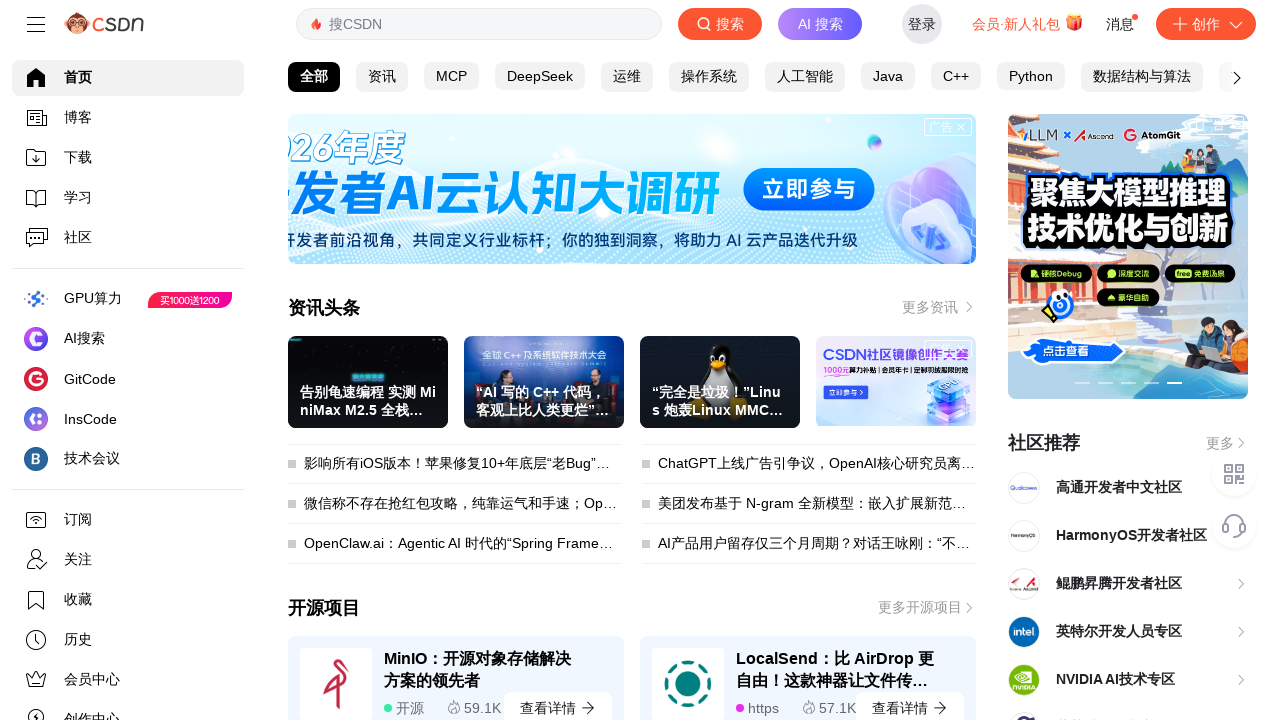

Printed cookie: c_page_id->default
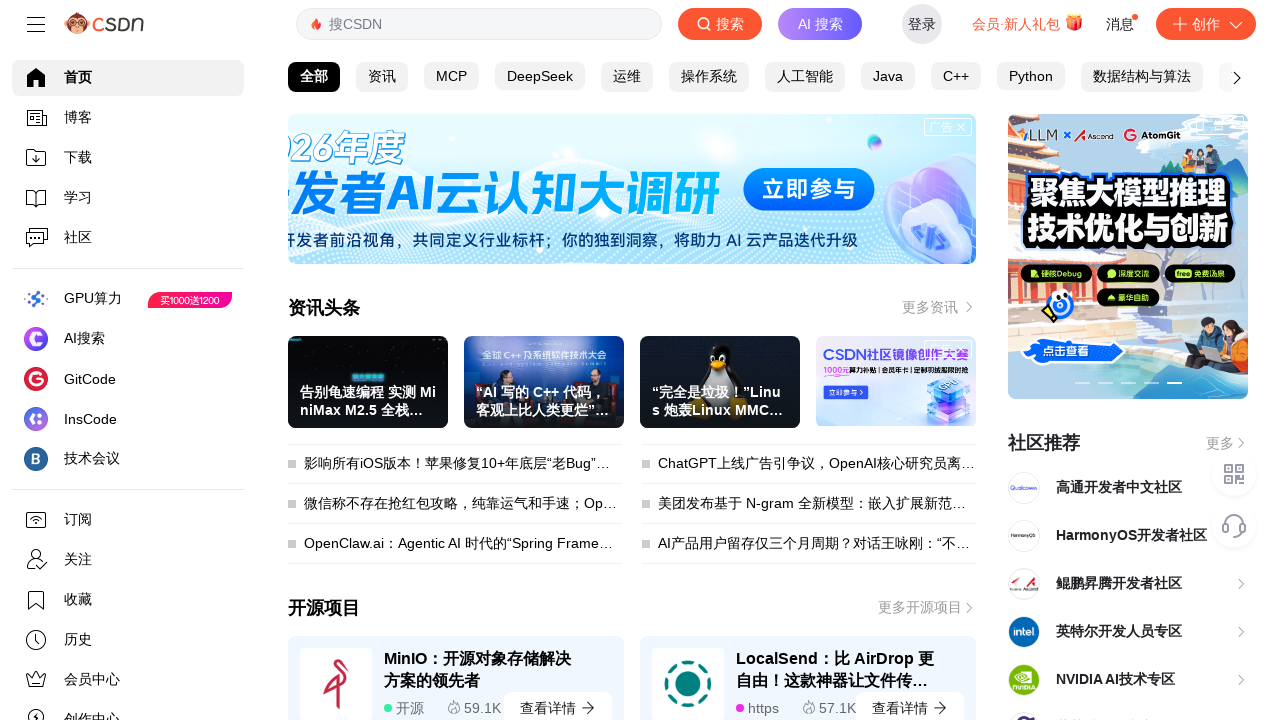

Printed cookie: log_Id_pv->1
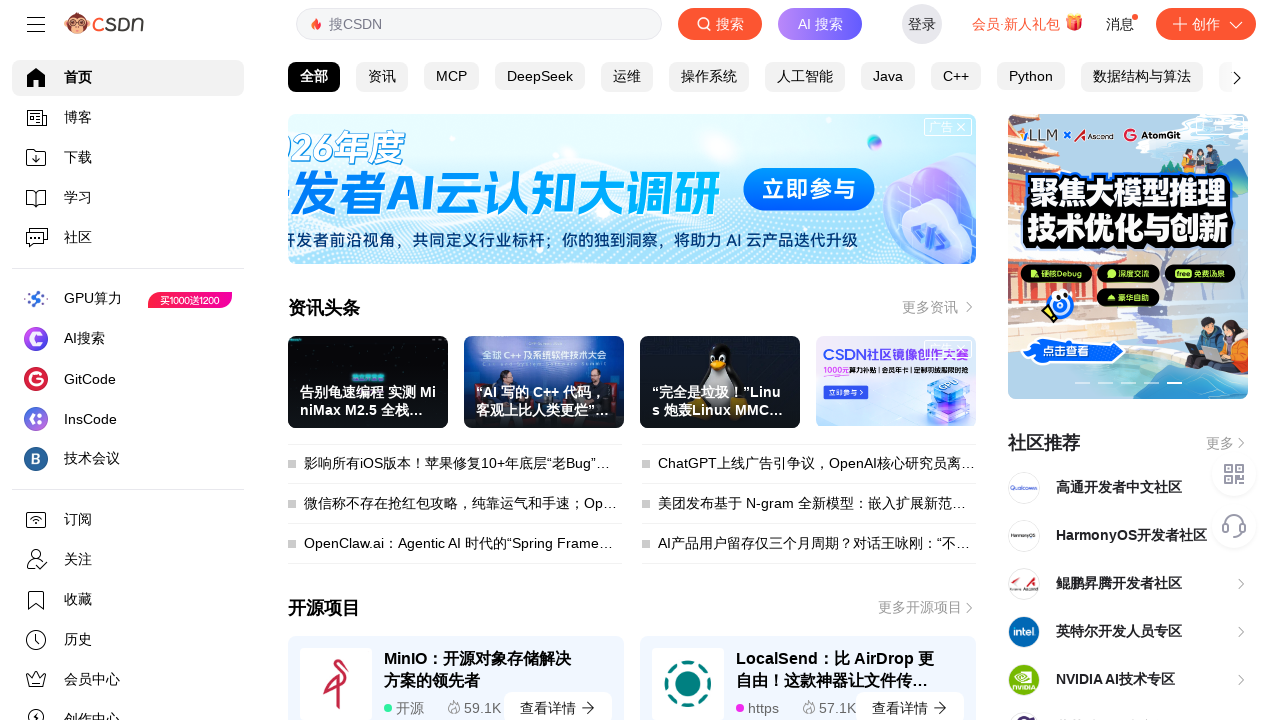

Printed cookie: c-sidebar-collapse->0
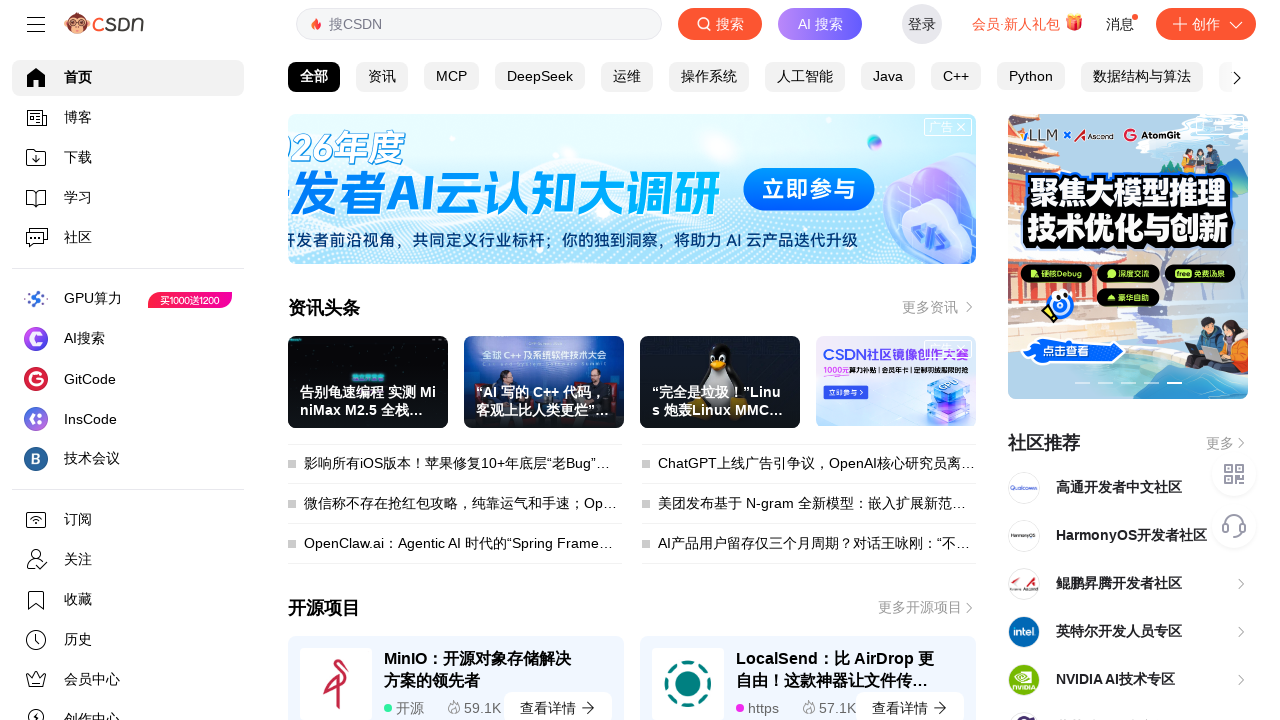

Printed cookie: dc_tos->tb02uz
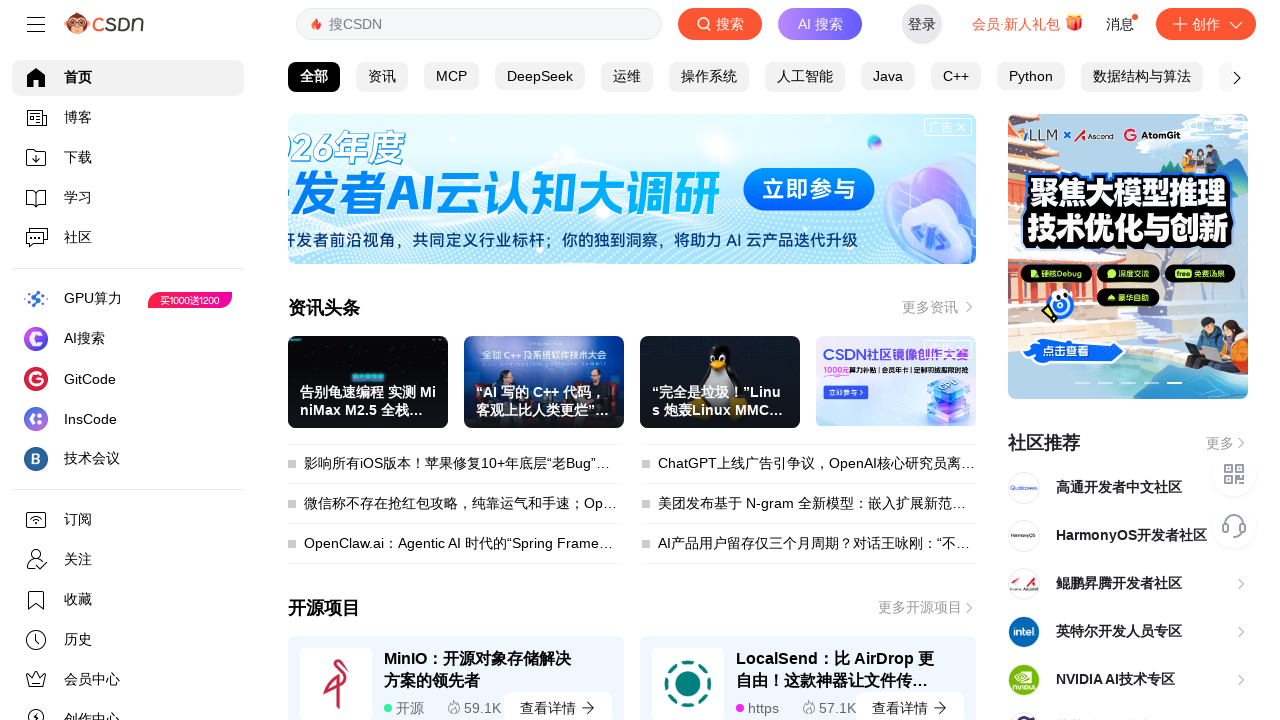

Printed cookie: HMACCOUNT_BFESS->3779EA9F1B4A1FFB
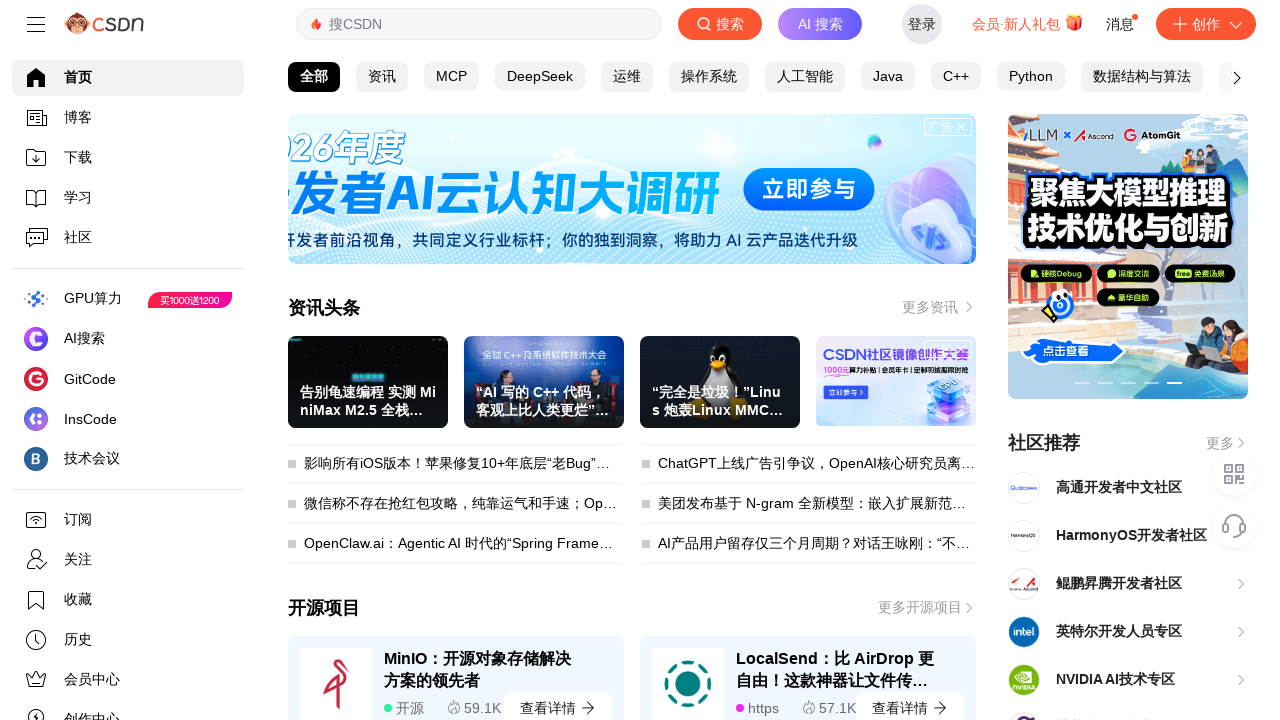

Printed cookie: hide_login->1
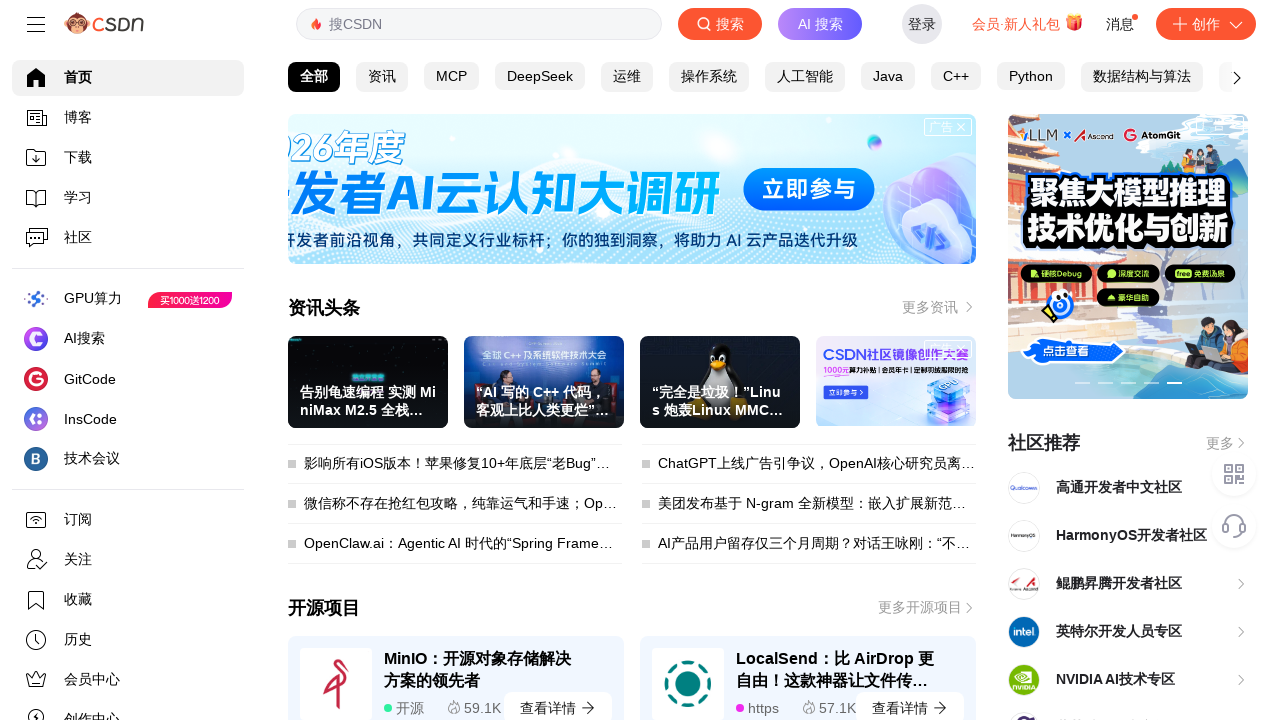

Printed cookie: dc_sid->c140a0fe986aa7de73f2141c46efbabc
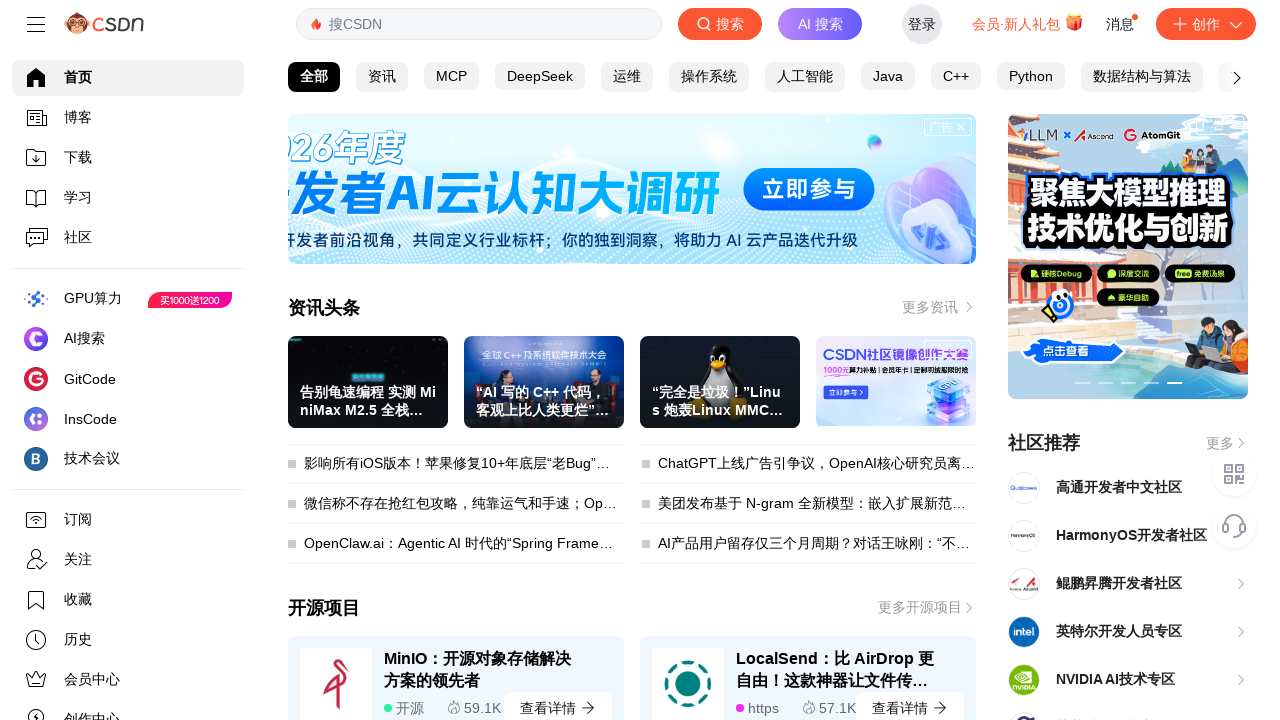

Printed cookie: log_Id_view->44
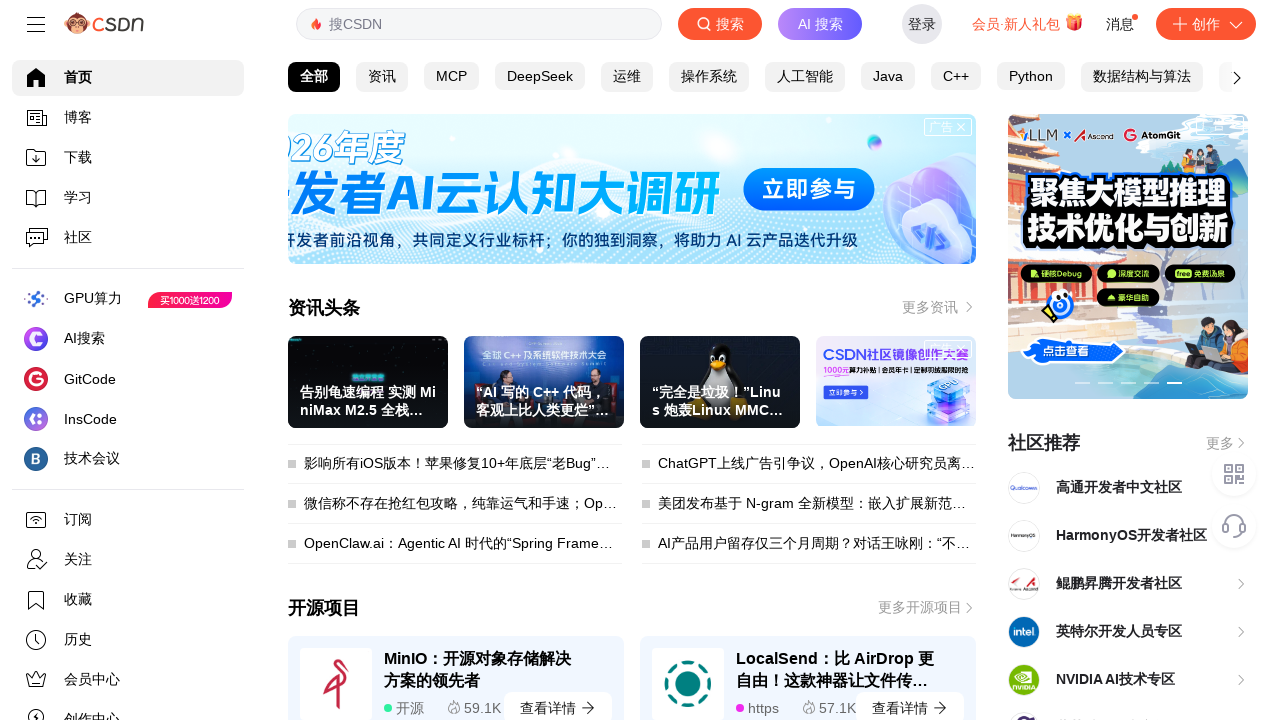

Printed cookie: Hm_lvt_6bcd52f51e9b3dce32bec4a3997715ac->1771998591
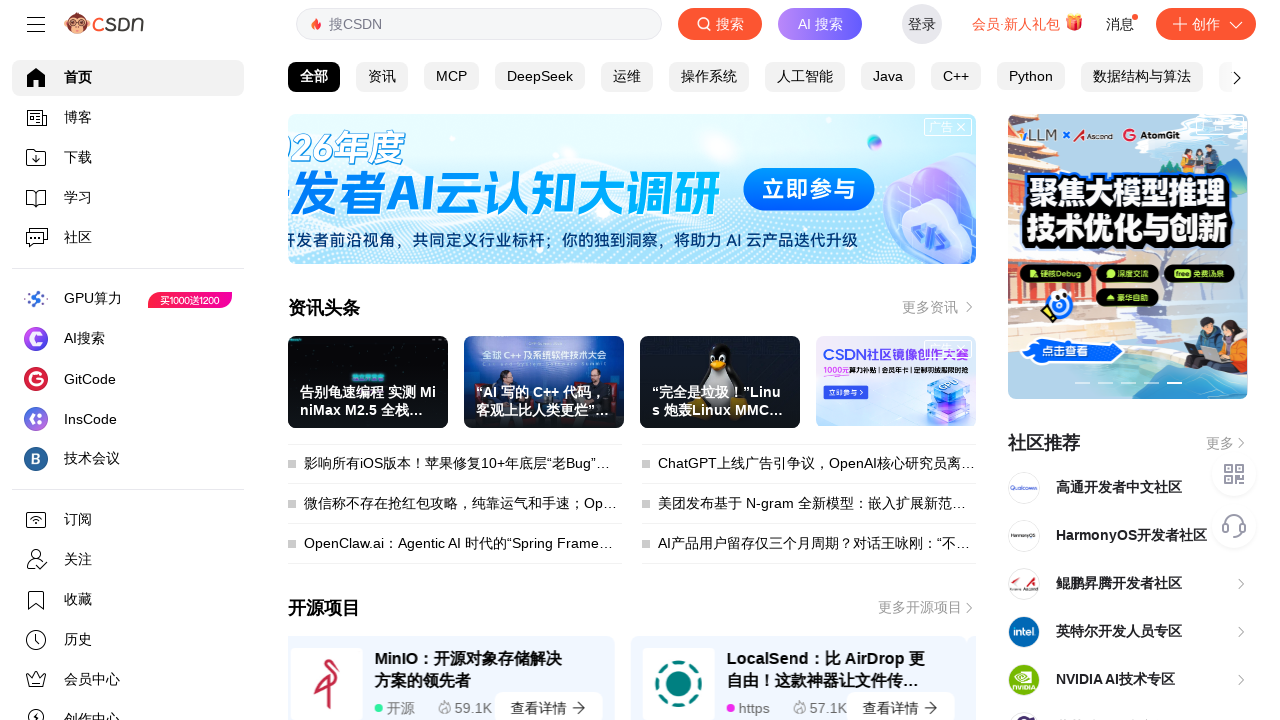

Printed cookie: Hm_lpvt_6bcd52f51e9b3dce32bec4a3997715ac->1771998591
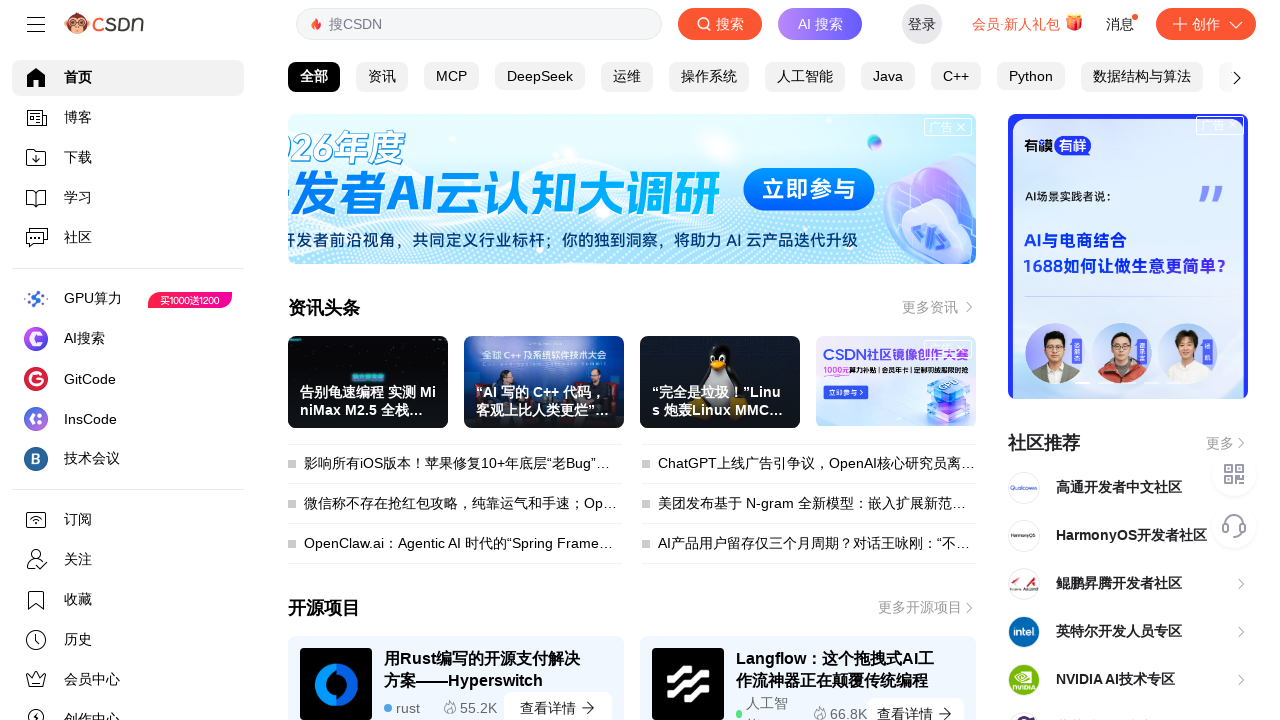

Printed cookie: HMACCOUNT->3779EA9F1B4A1FFB
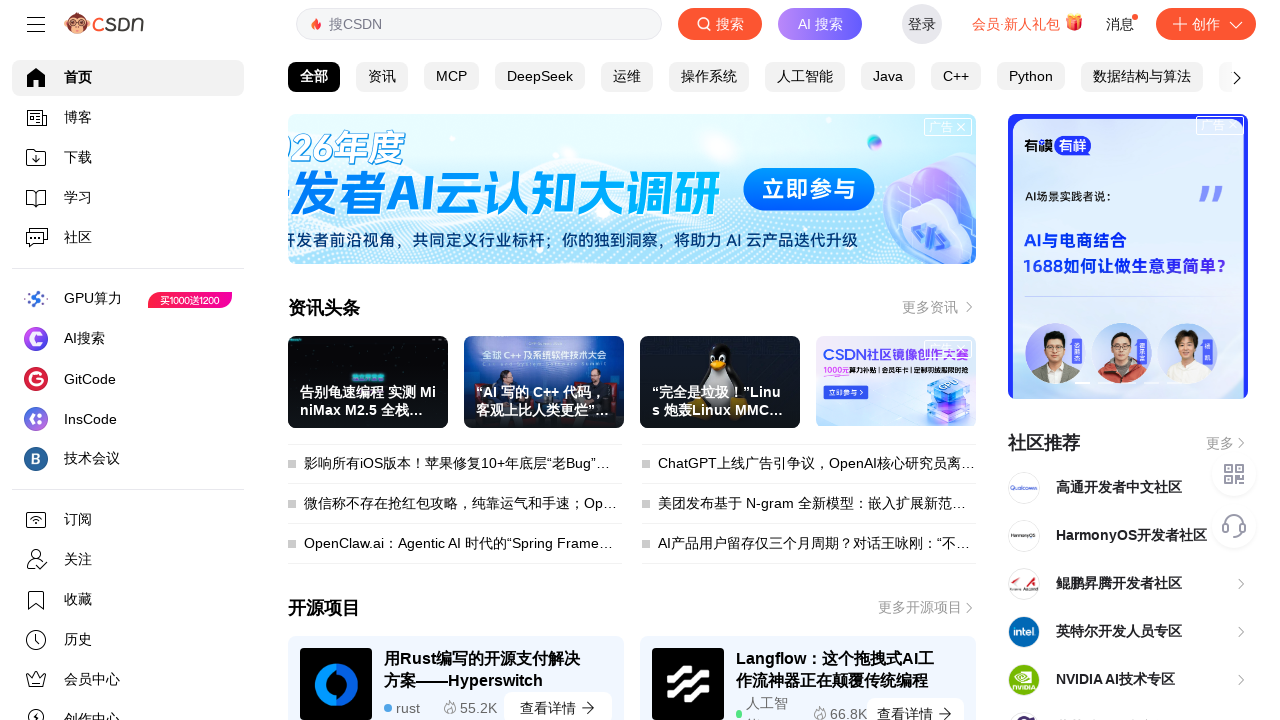

Printed cookie: key-aaa->value-aaaa
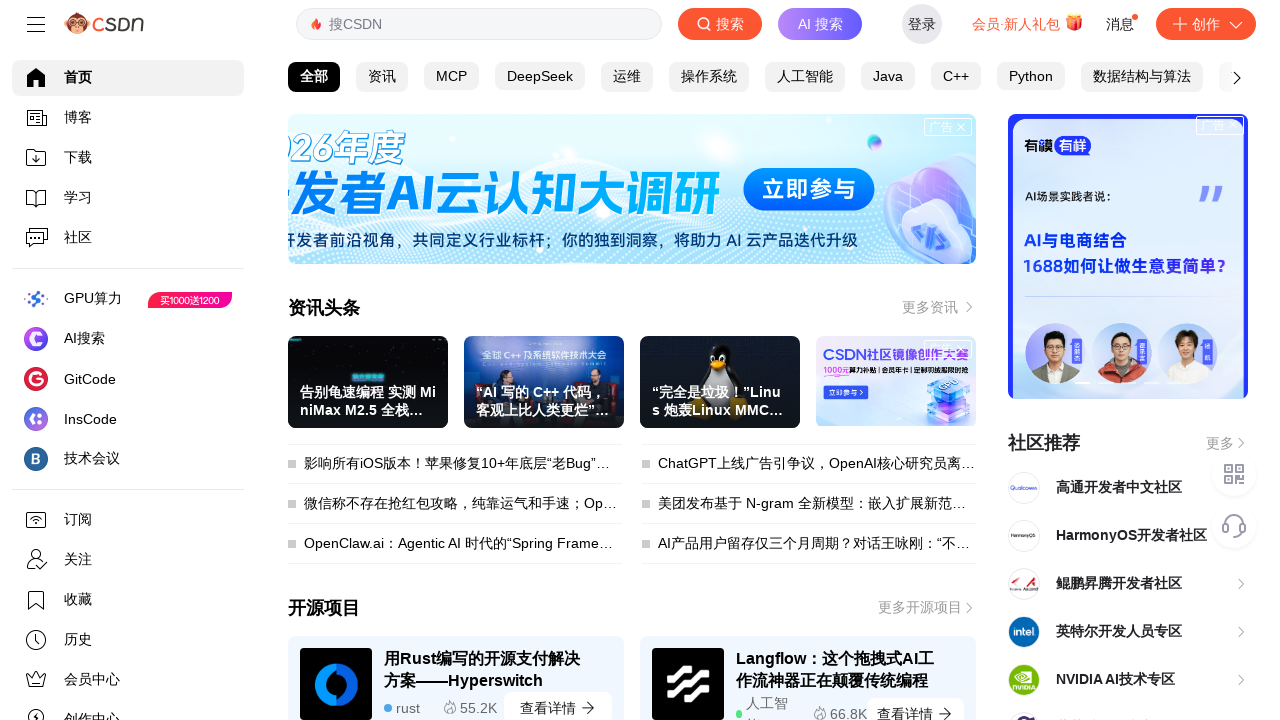

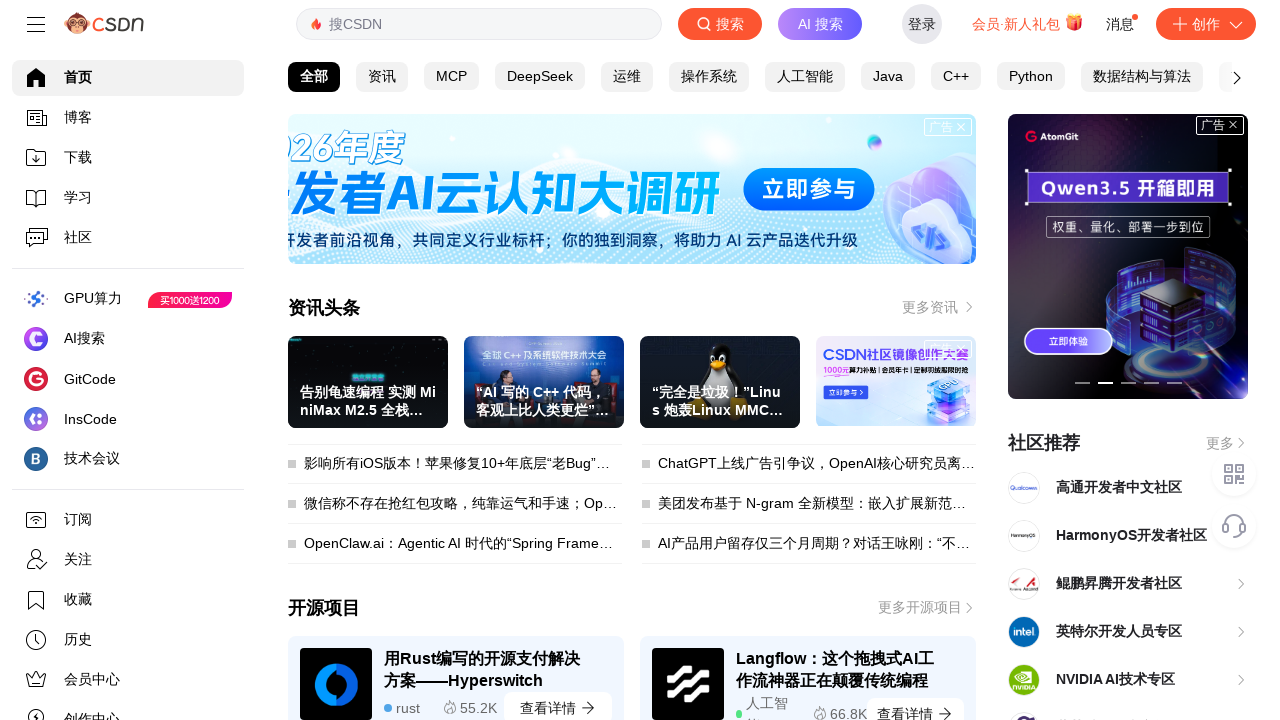